Navigates to a frames demo page, clicks on the Nested Frames link, switches to the bottom frame, and verifies the frame content is accessible

Starting URL: https://the-internet.herokuapp.com/frames

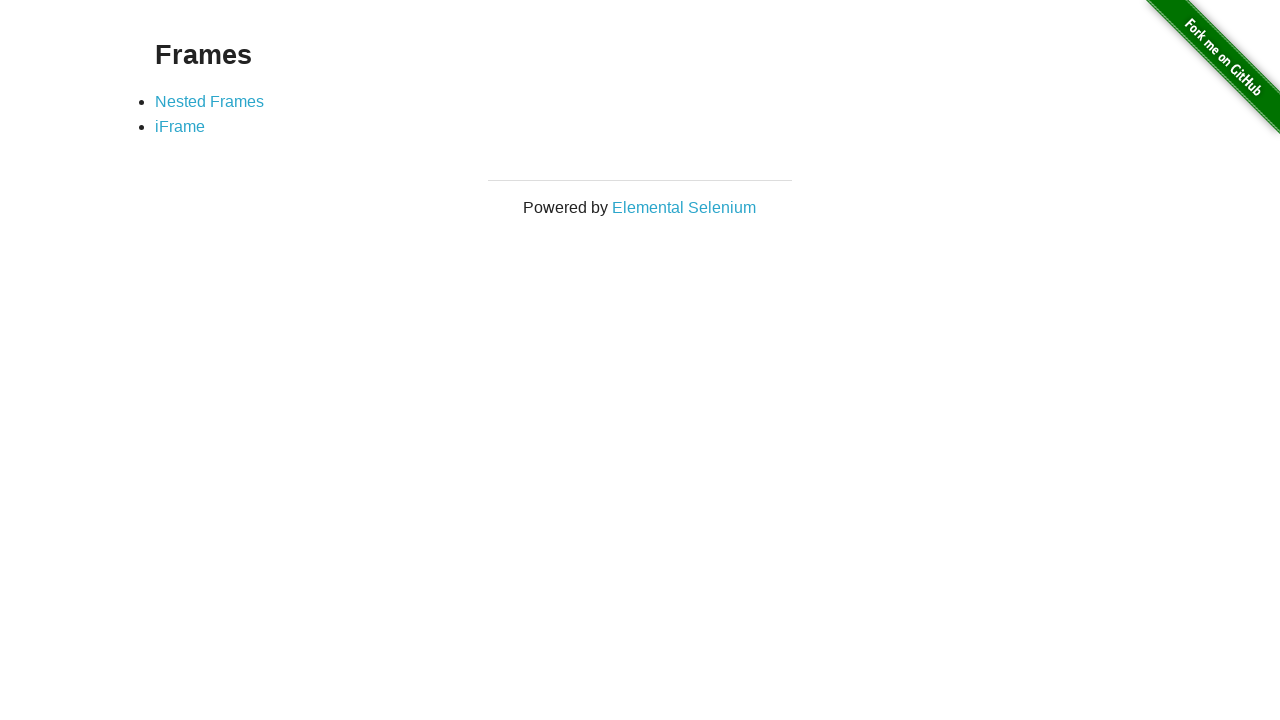

Navigated to frames demo page
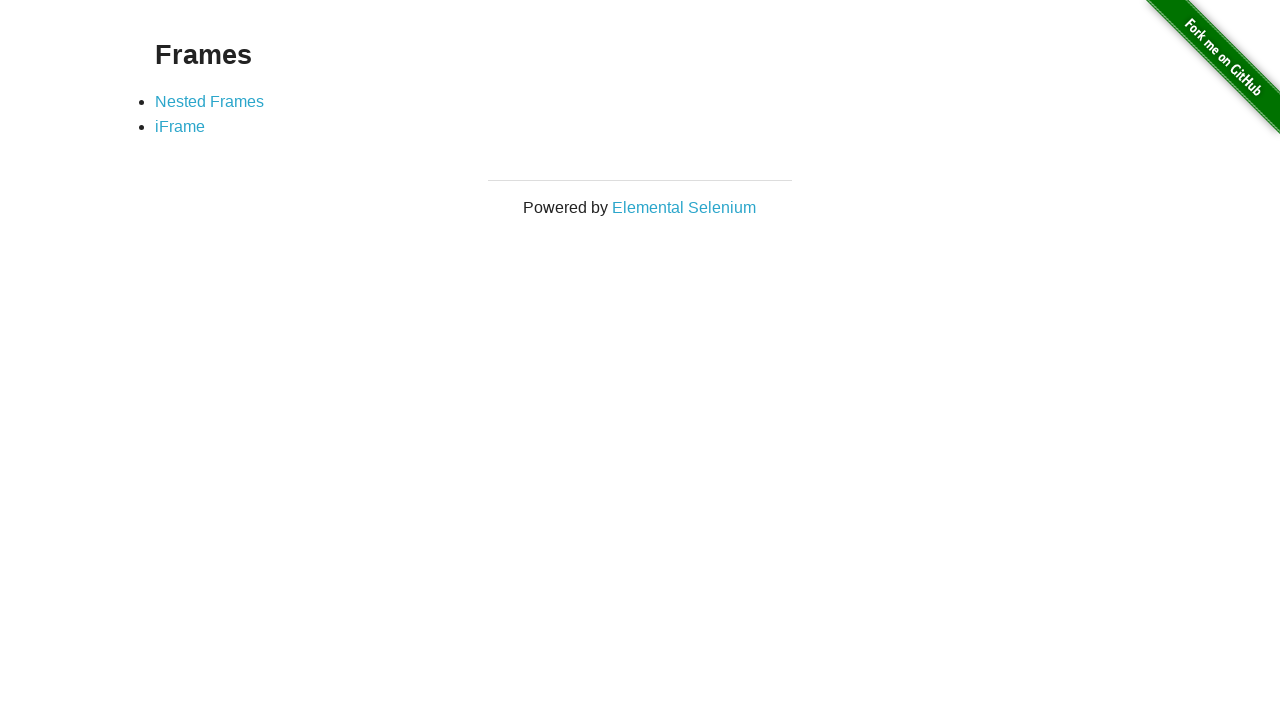

Clicked on Nested Frames link at (210, 101) on text=Nested
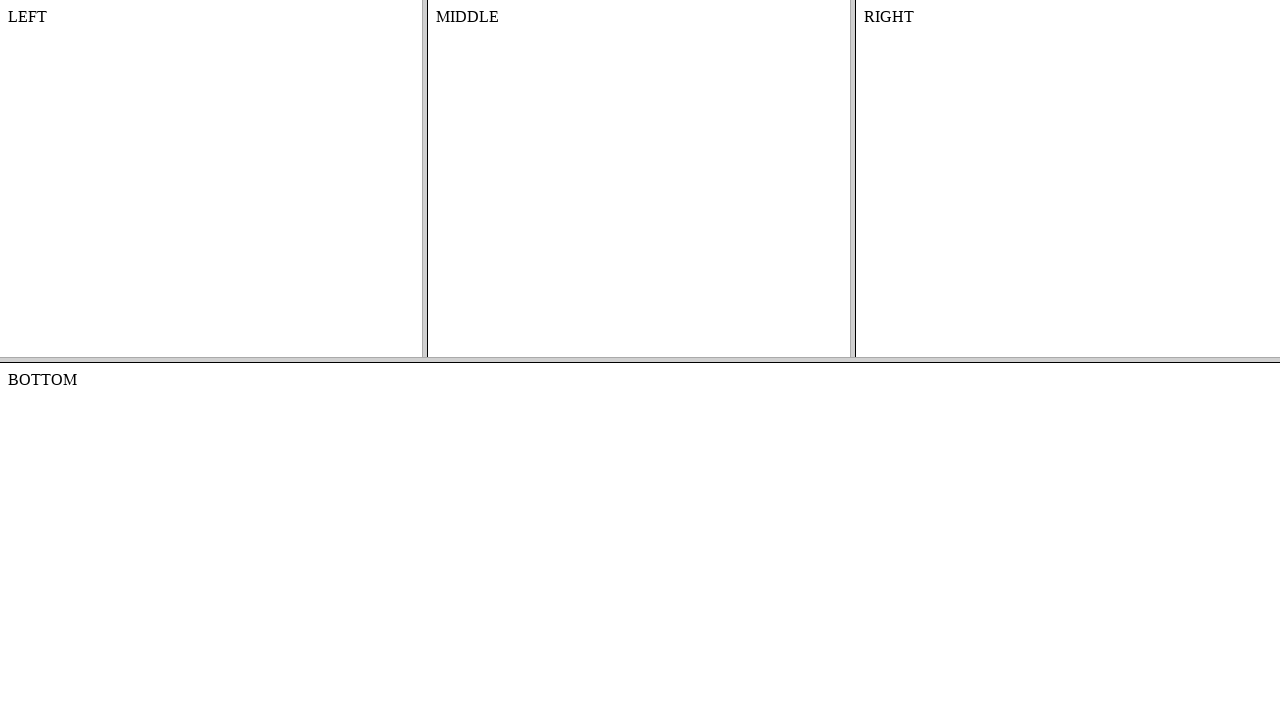

Switched to bottom frame
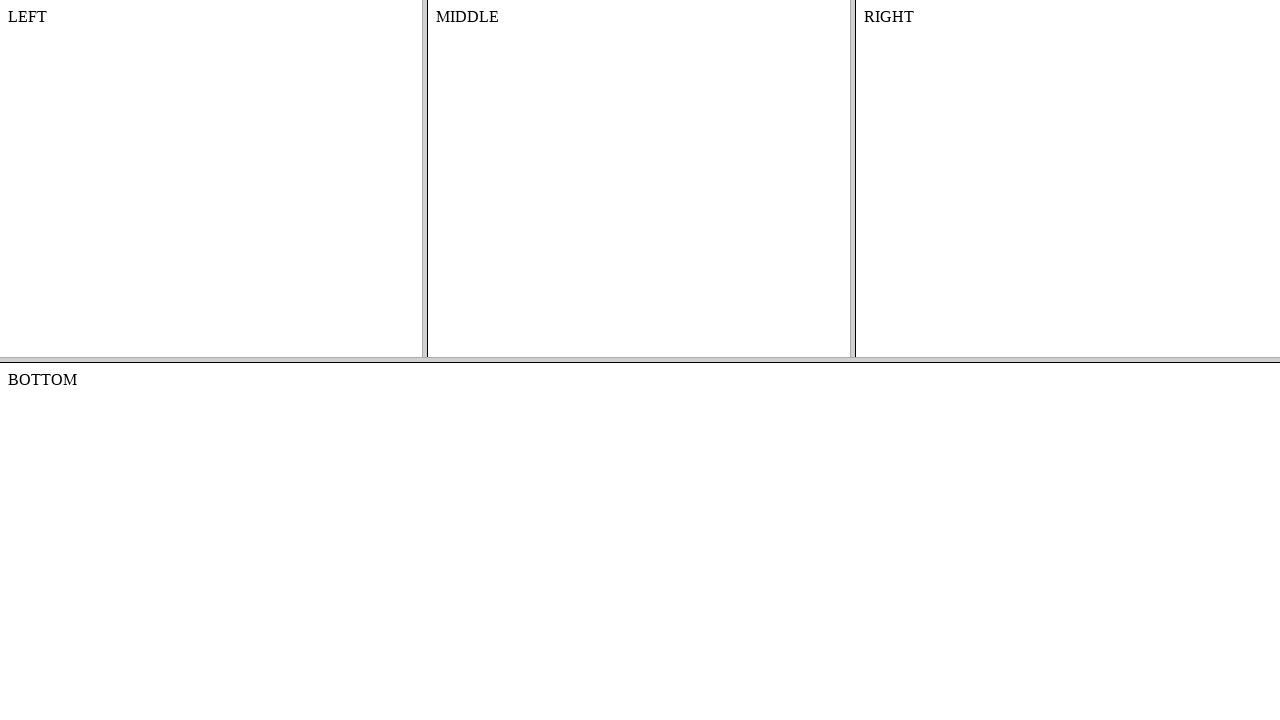

Verified frame content is accessible - body element found in bottom frame
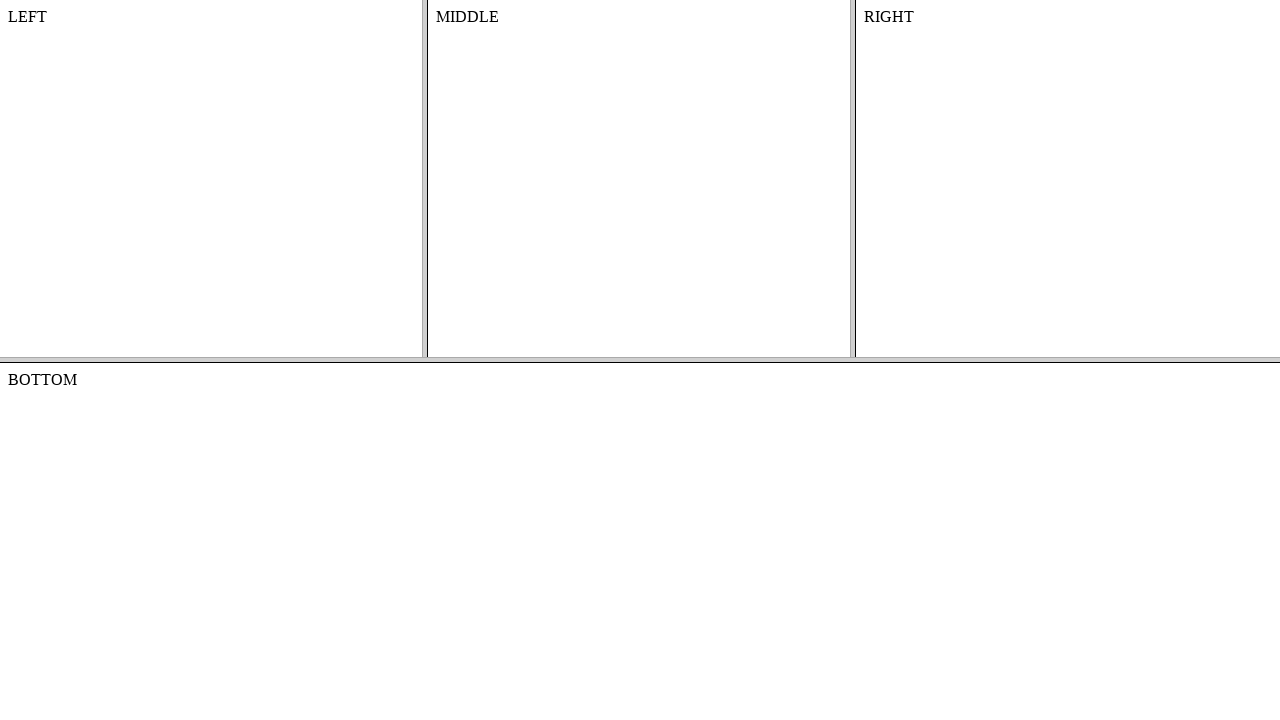

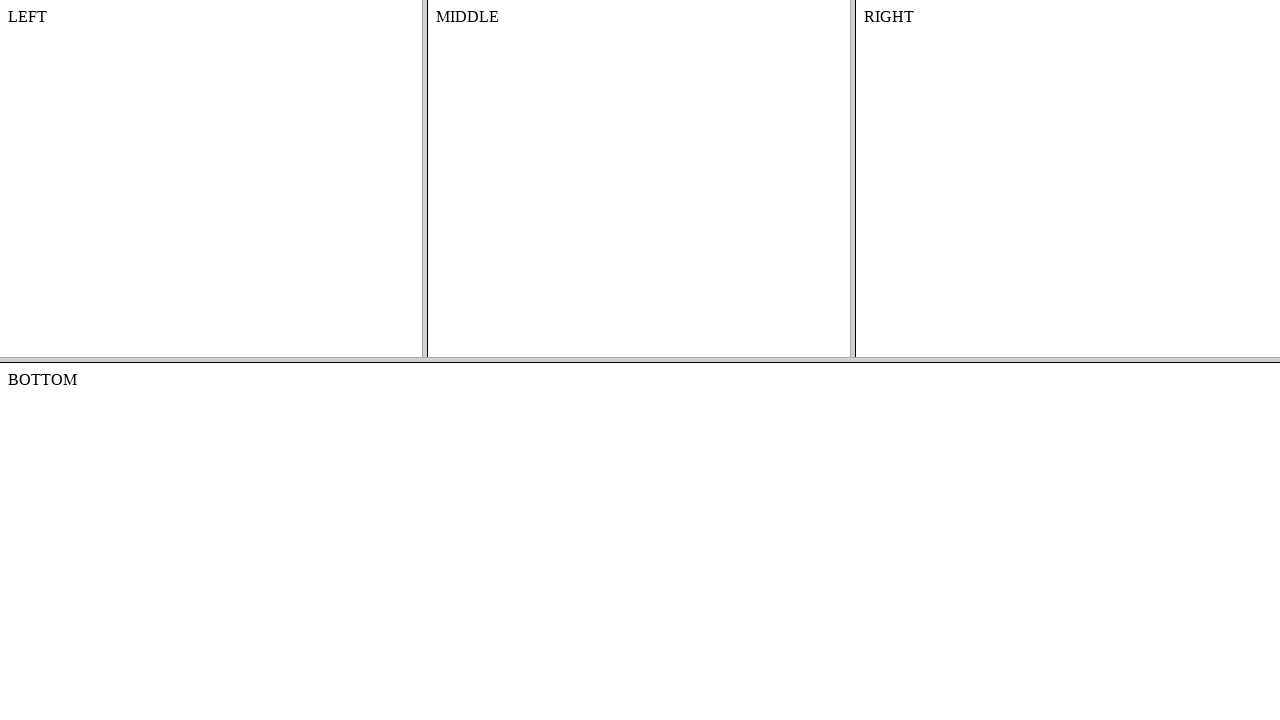